Tests Google Translate by entering Hebrew text into the translation textarea using an XPATH locator

Starting URL: https://translate.google.co.il/

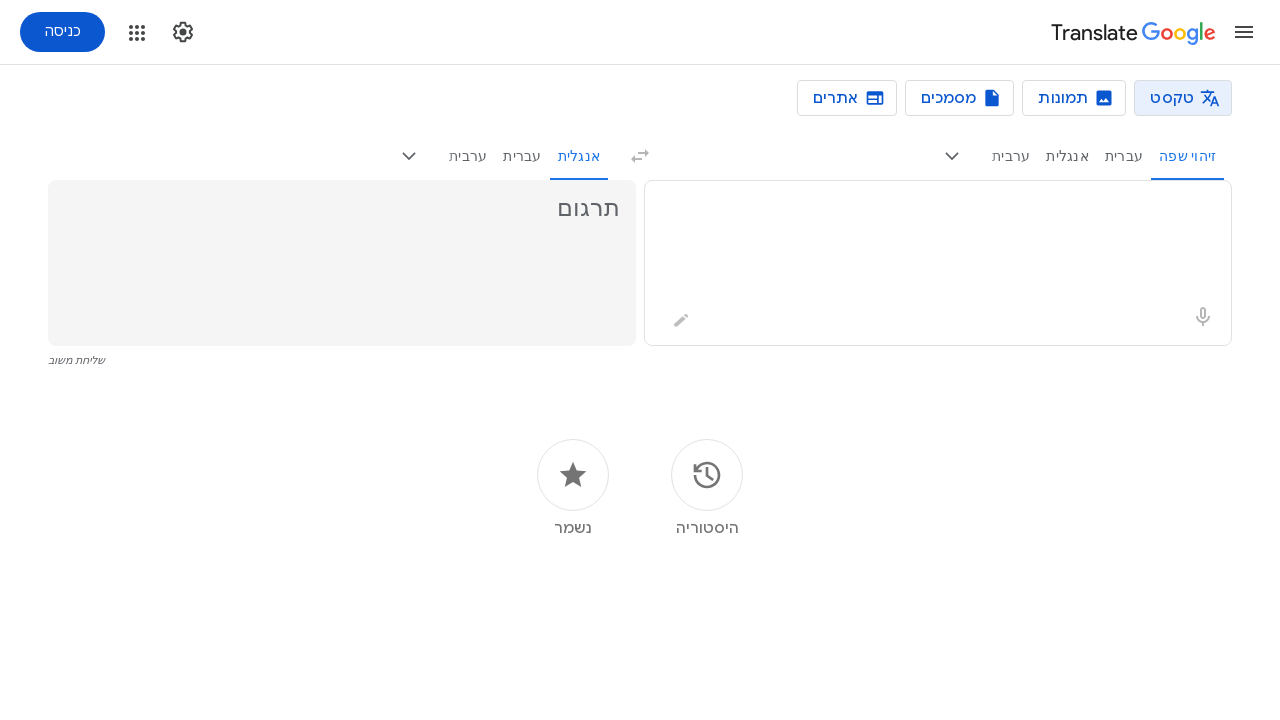

Entered Hebrew text 'תרגום חופשי' into the translation textarea on textarea
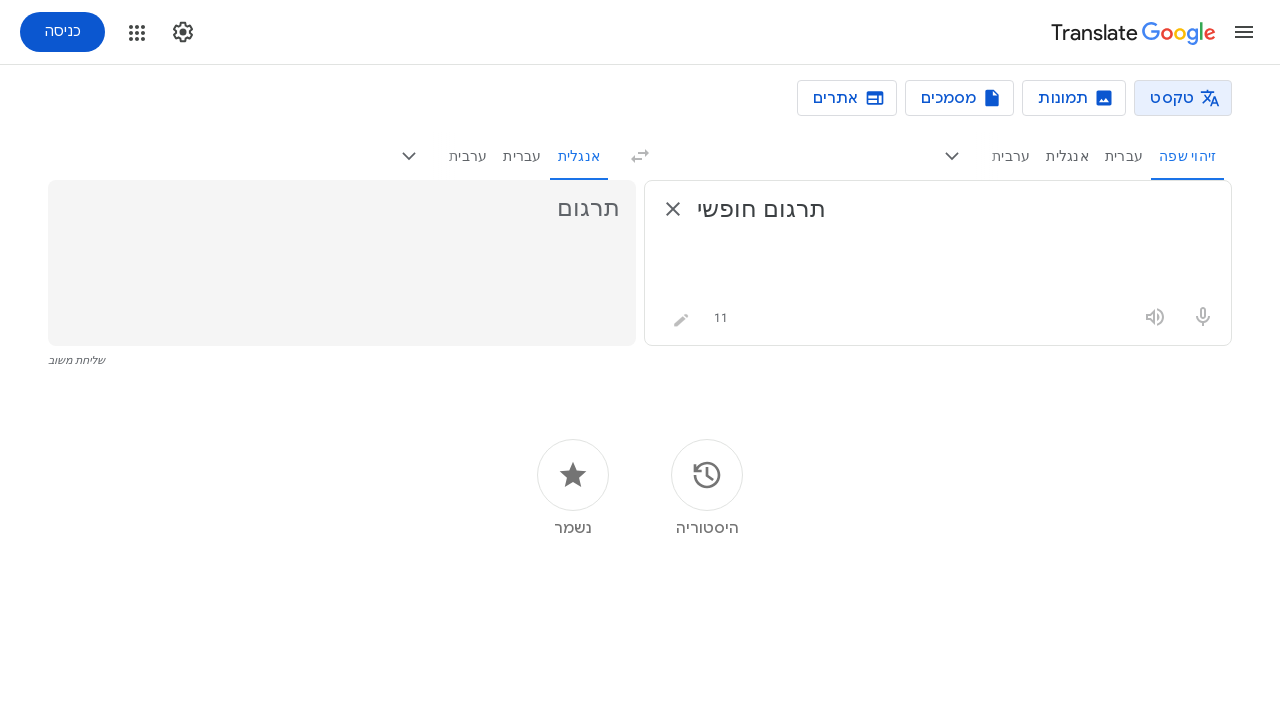

Waited 1 second for translation result to appear
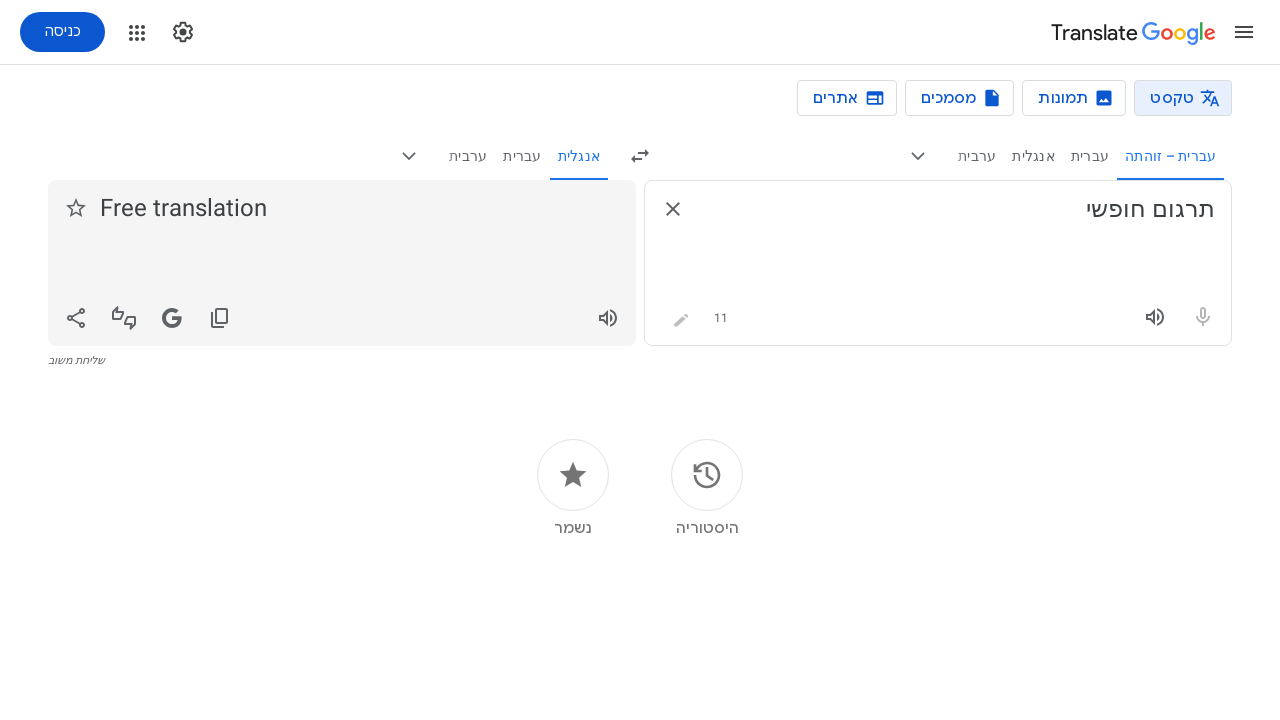

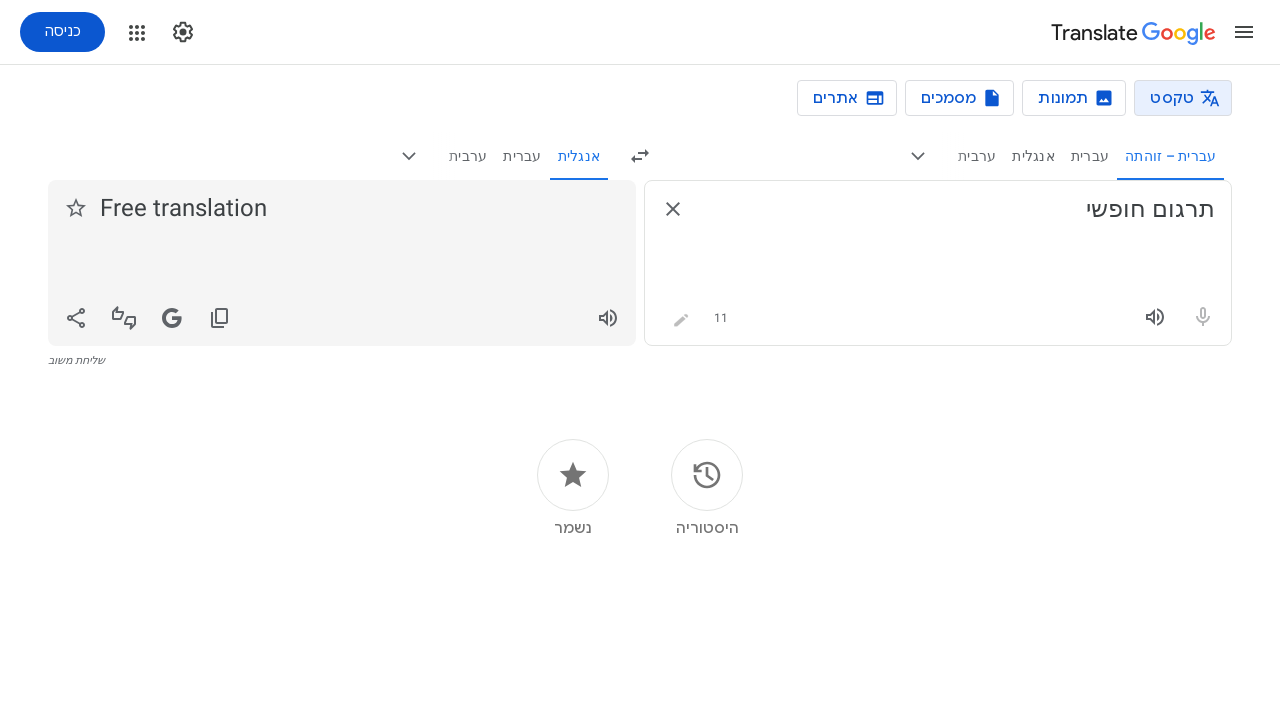